Tests scrolling to the bottom of a complicated page

Starting URL: https://ultimateqa.com/complicated-page/

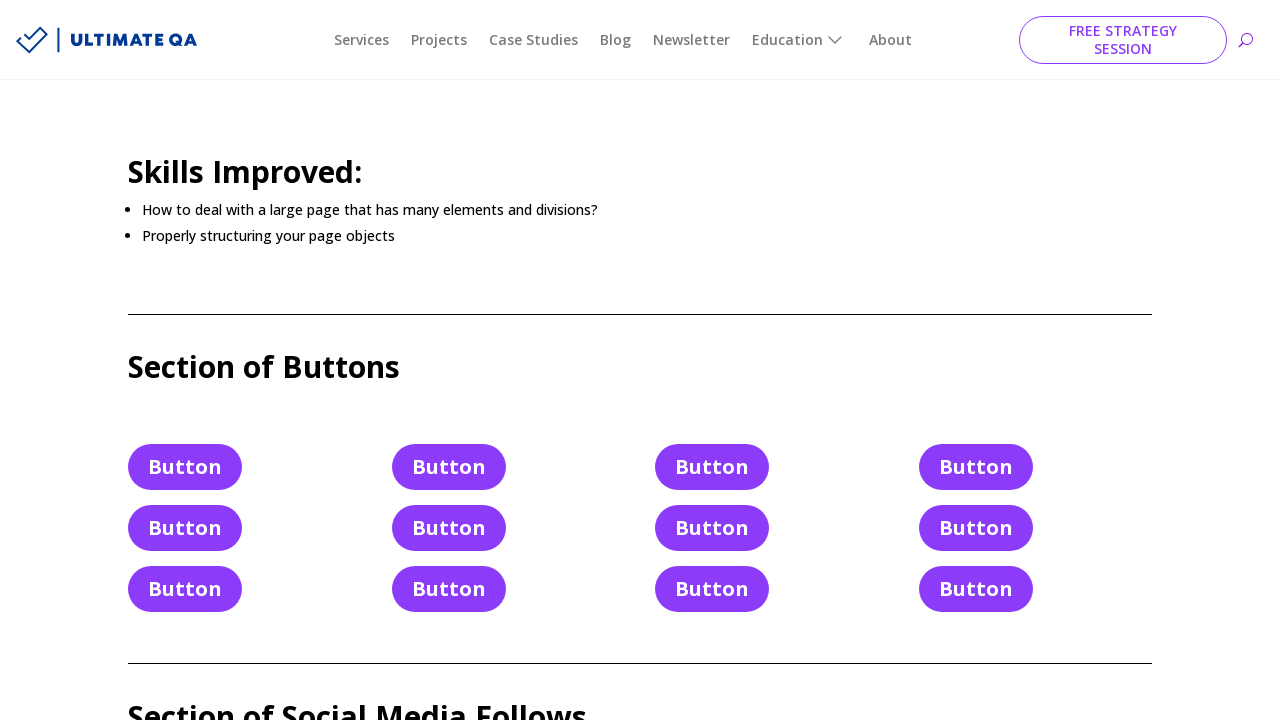

Navigated to complicated page
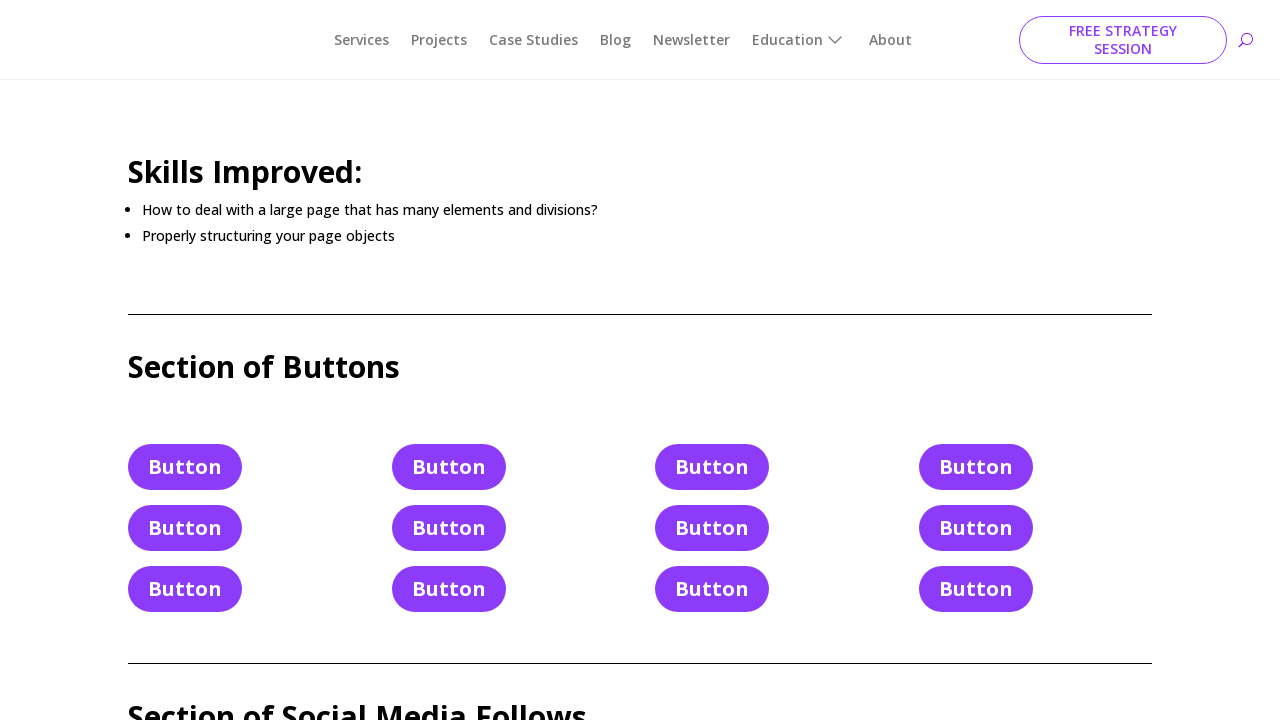

Scrolled to the bottom of the page
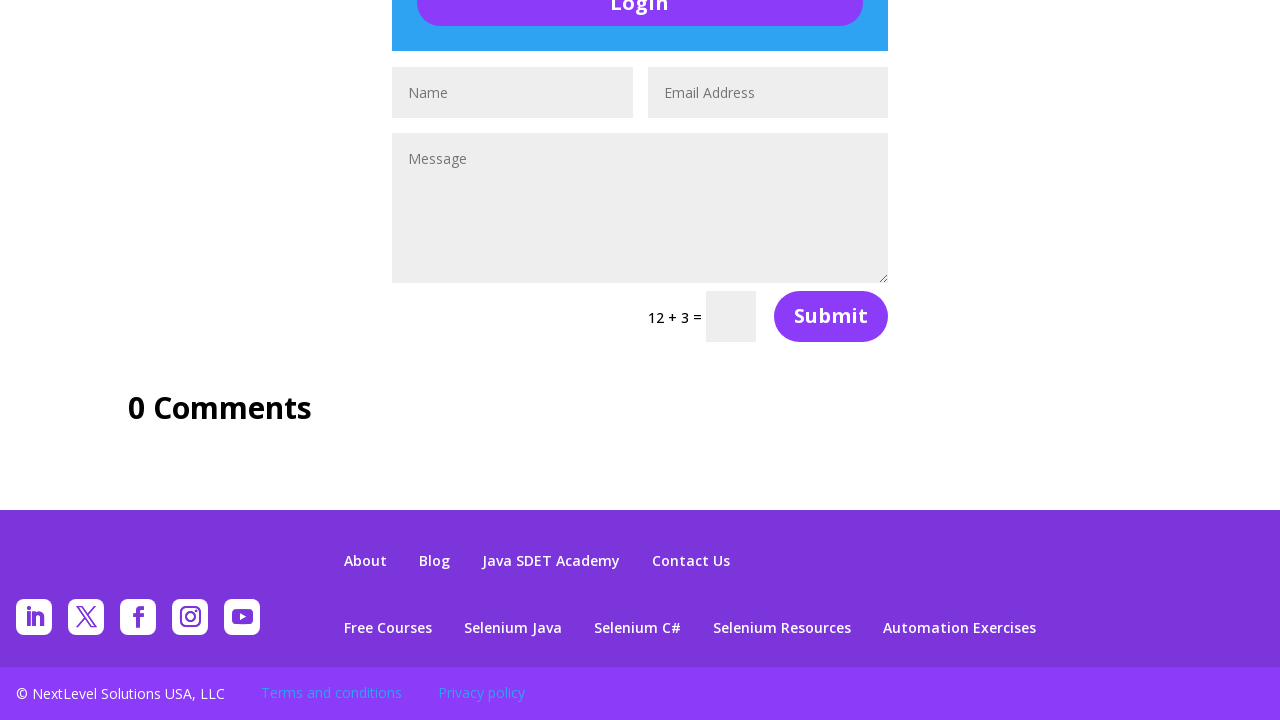

Waited for scroll to complete
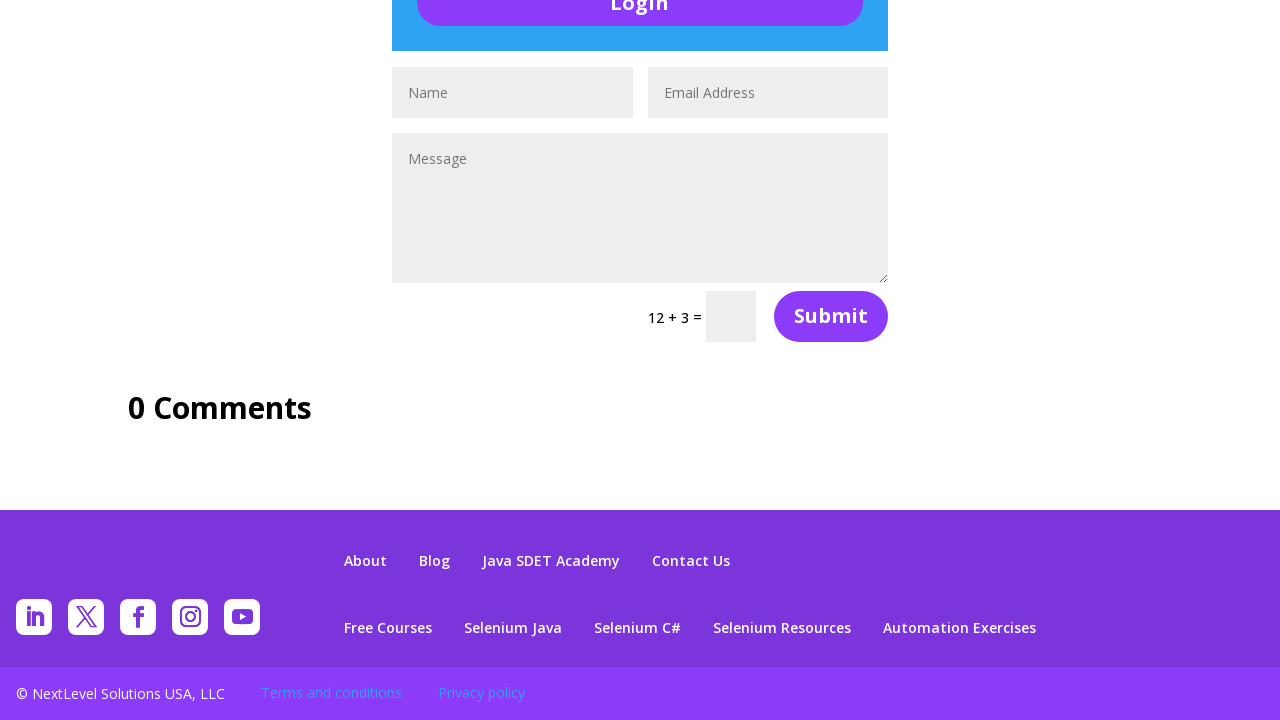

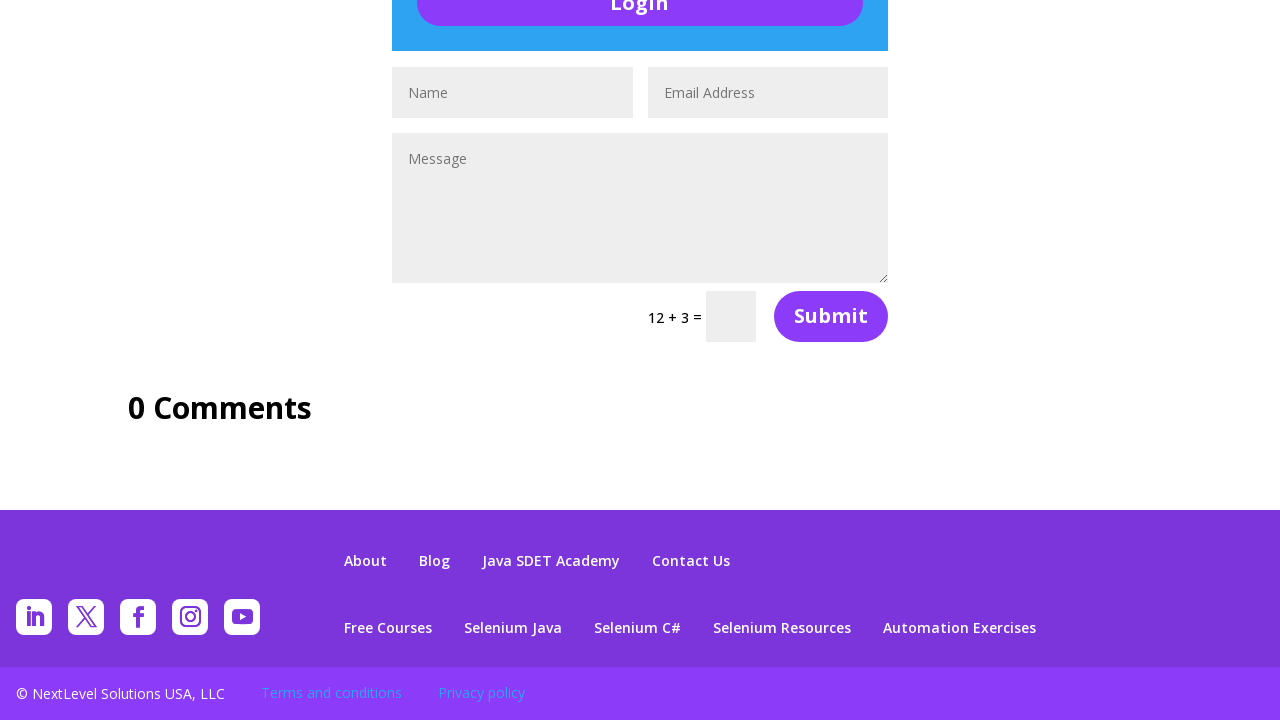